Tests clicking the banner link to open Selenium Training page in a new window and verifies the page title

Starting URL: https://demoqa.com/

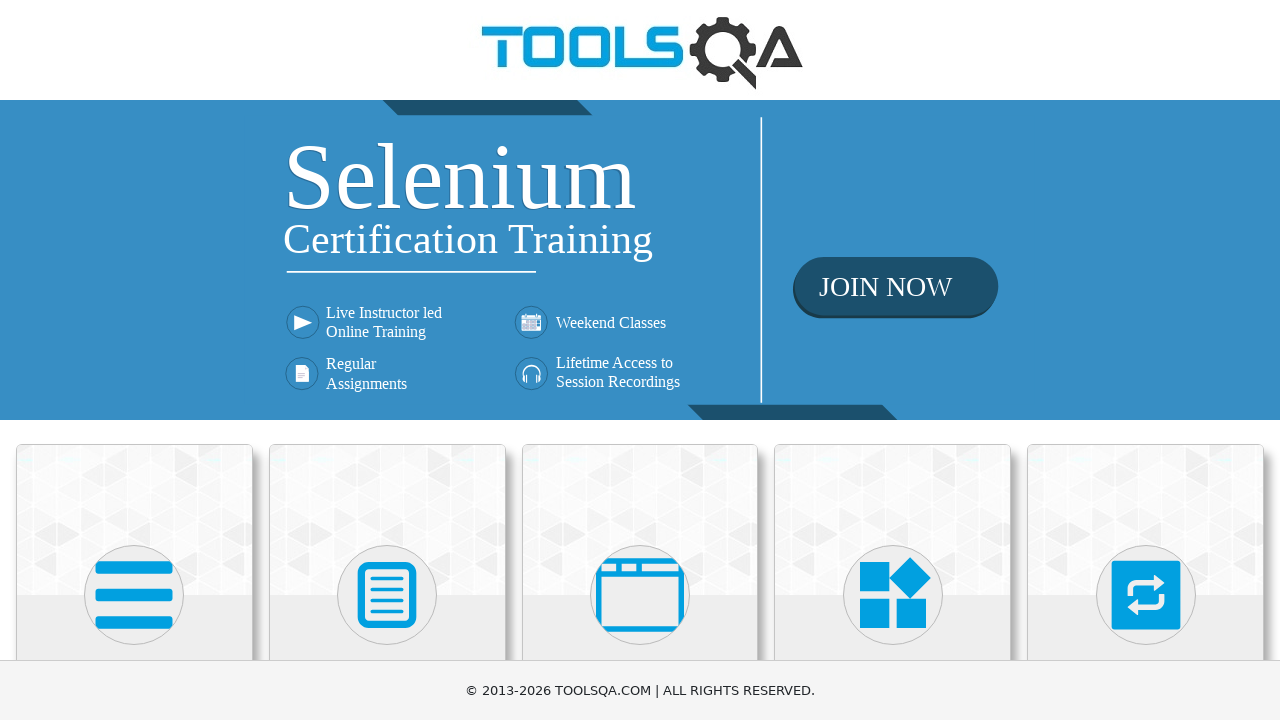

Clicked banner link to open Selenium Training page in new window at (640, 260) on xpath=//div[@class='home-banner']/a
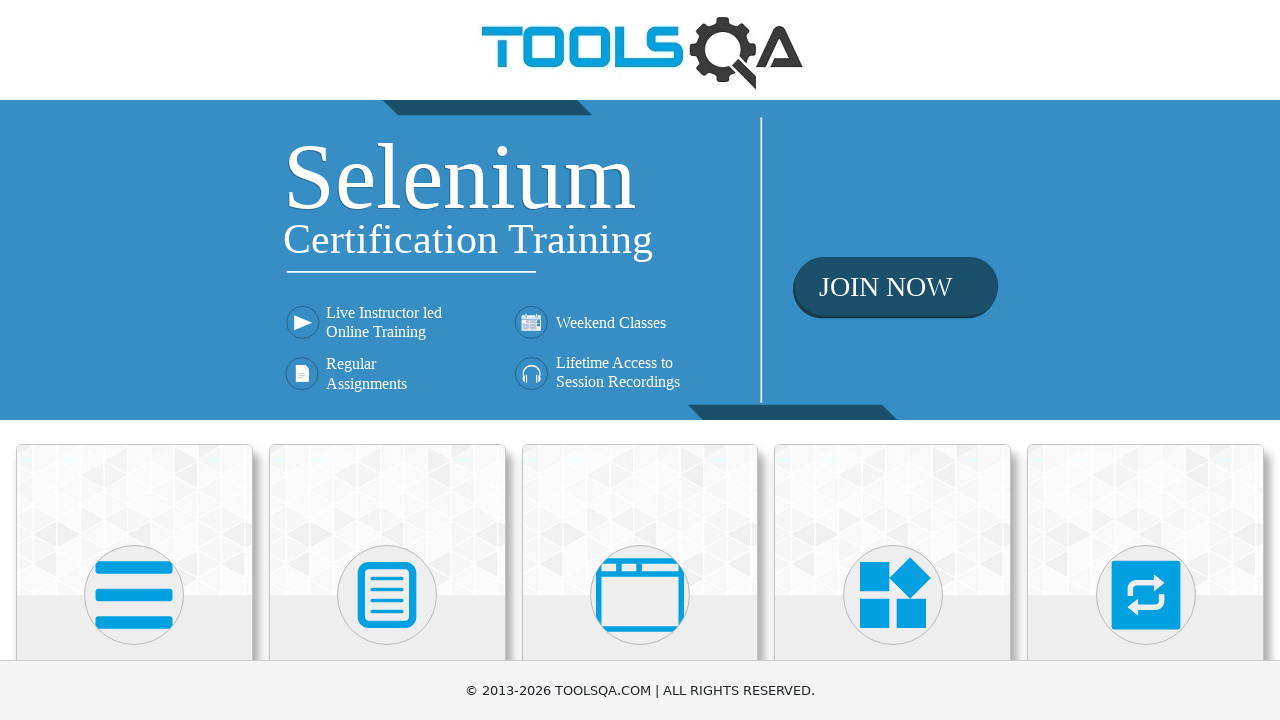

Captured new page from context
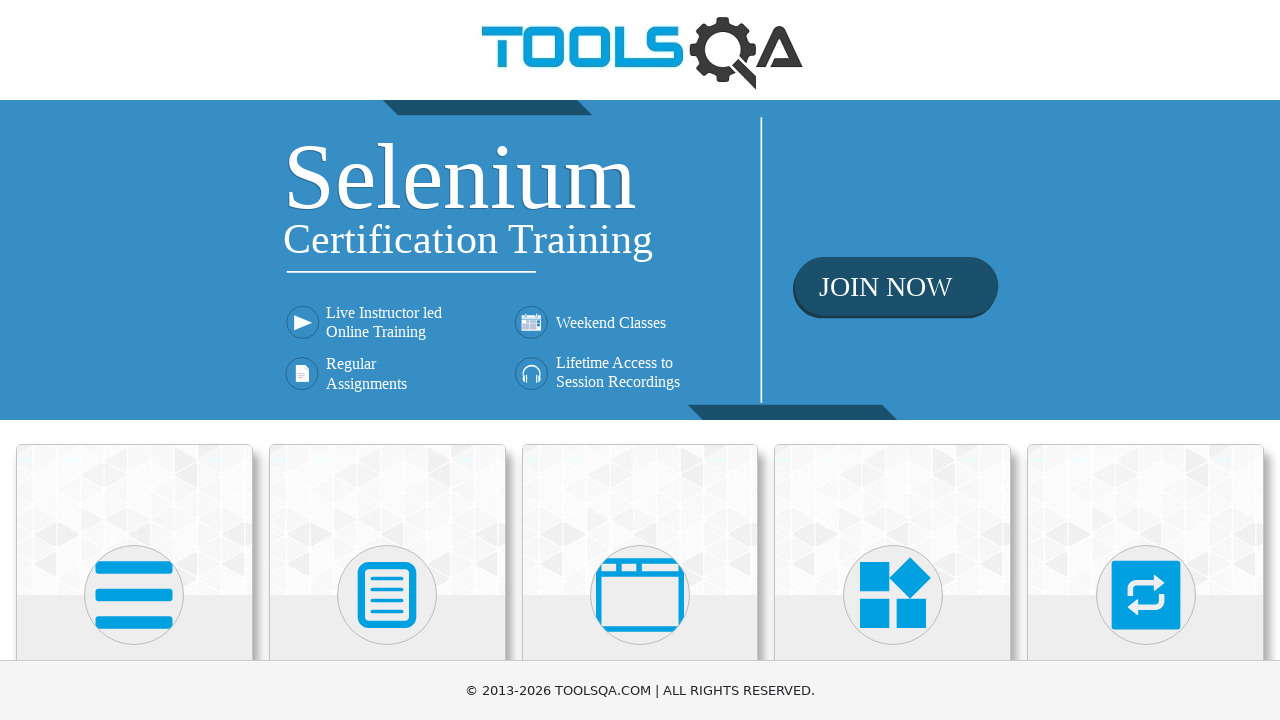

New page loaded successfully
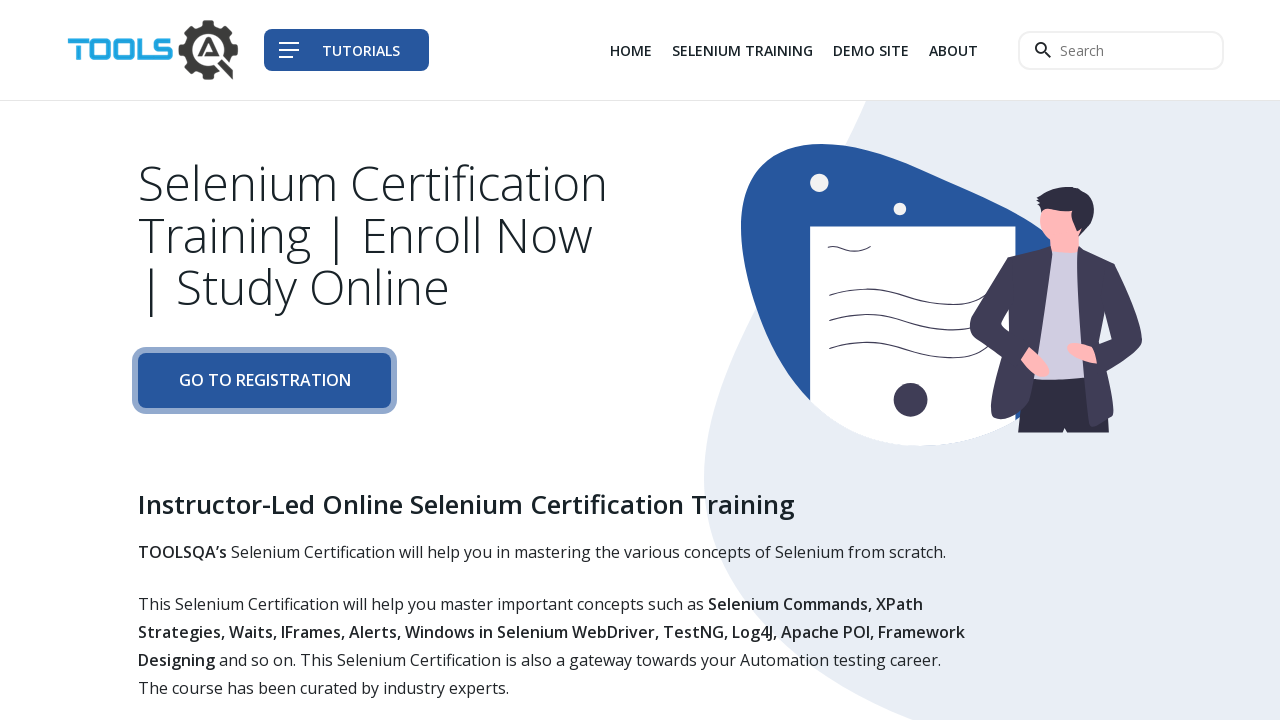

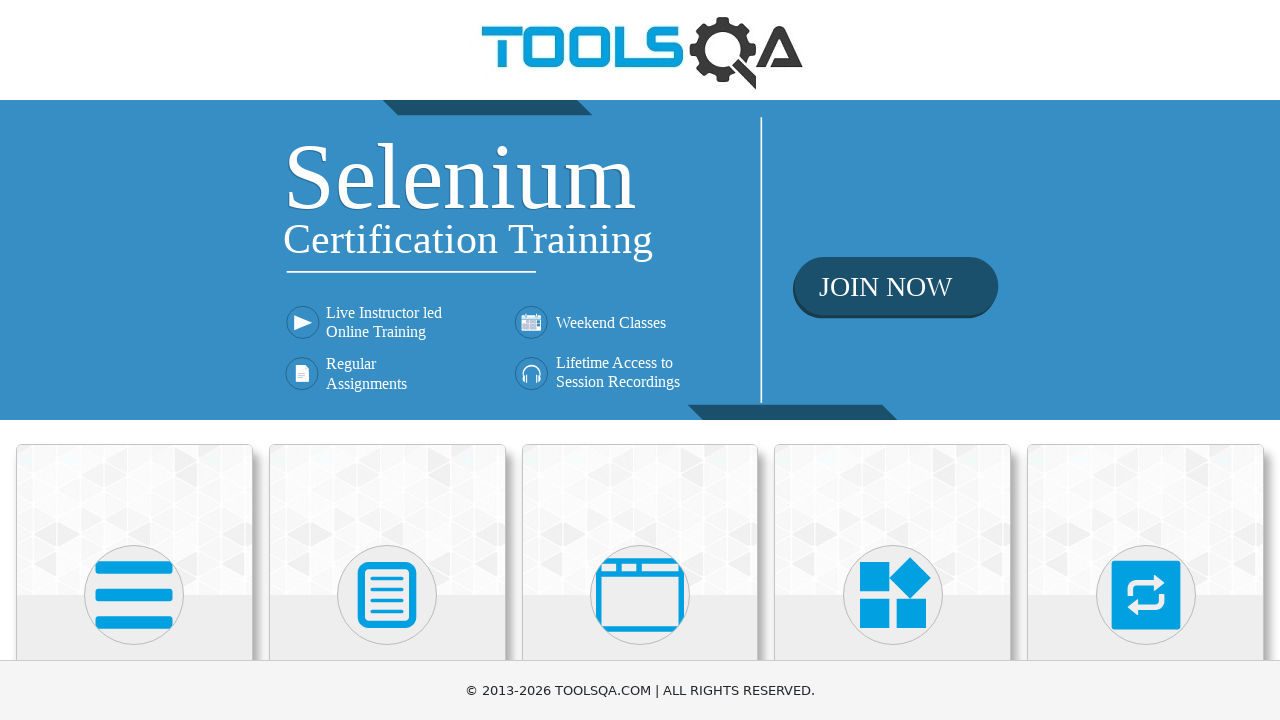